Tests drag and drop functionality within an iframe on the jQuery UI droppable demo page

Starting URL: http://jqueryui.com/droppable/

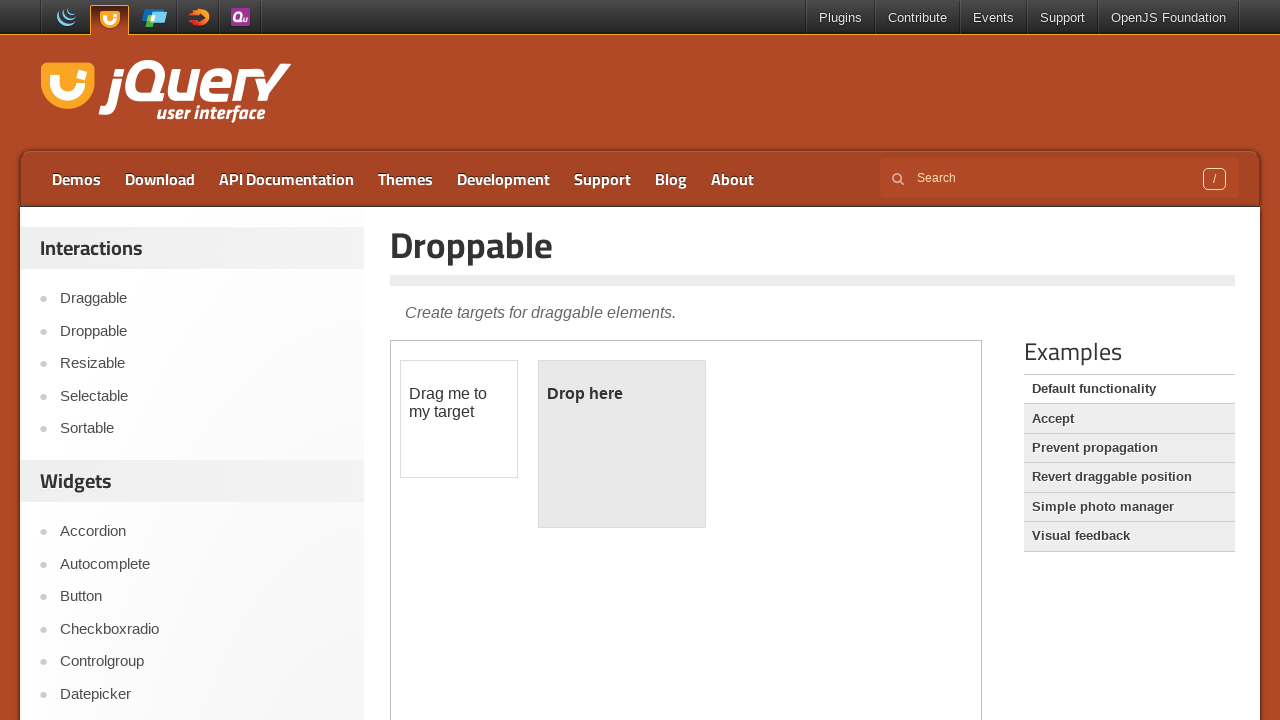

Counted iframes on page: 1 found
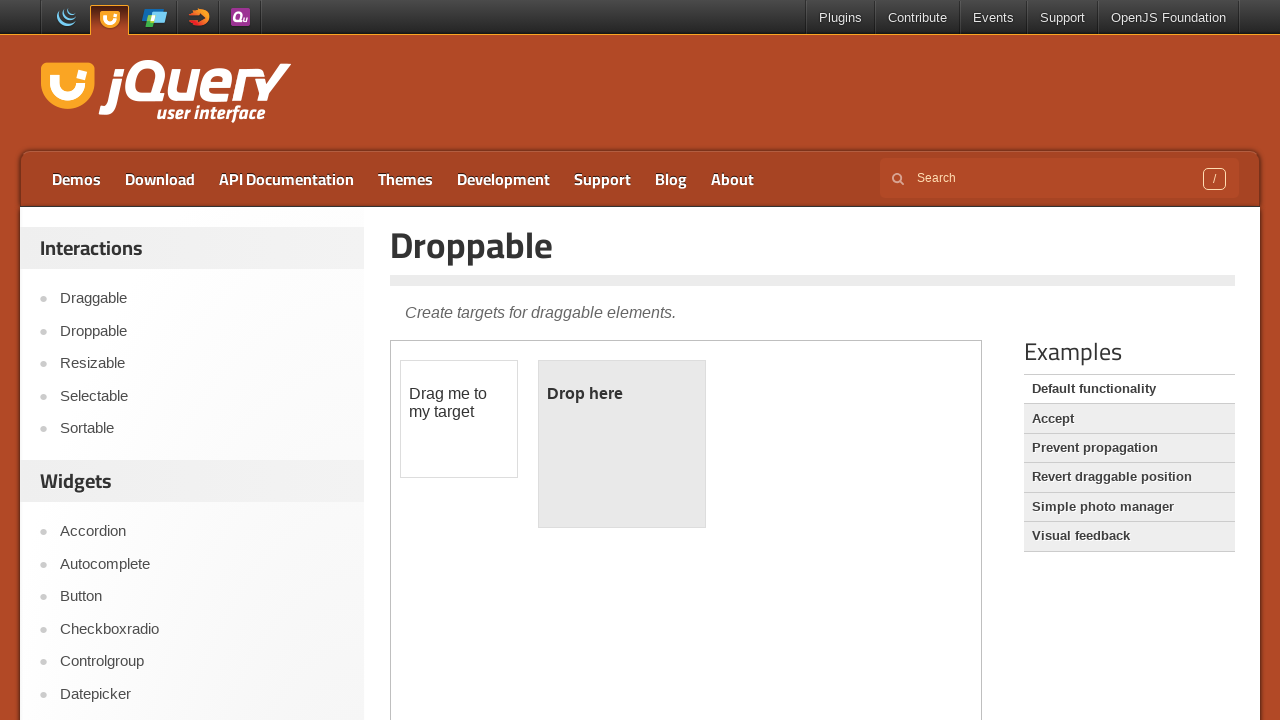

Located the first iframe on the page
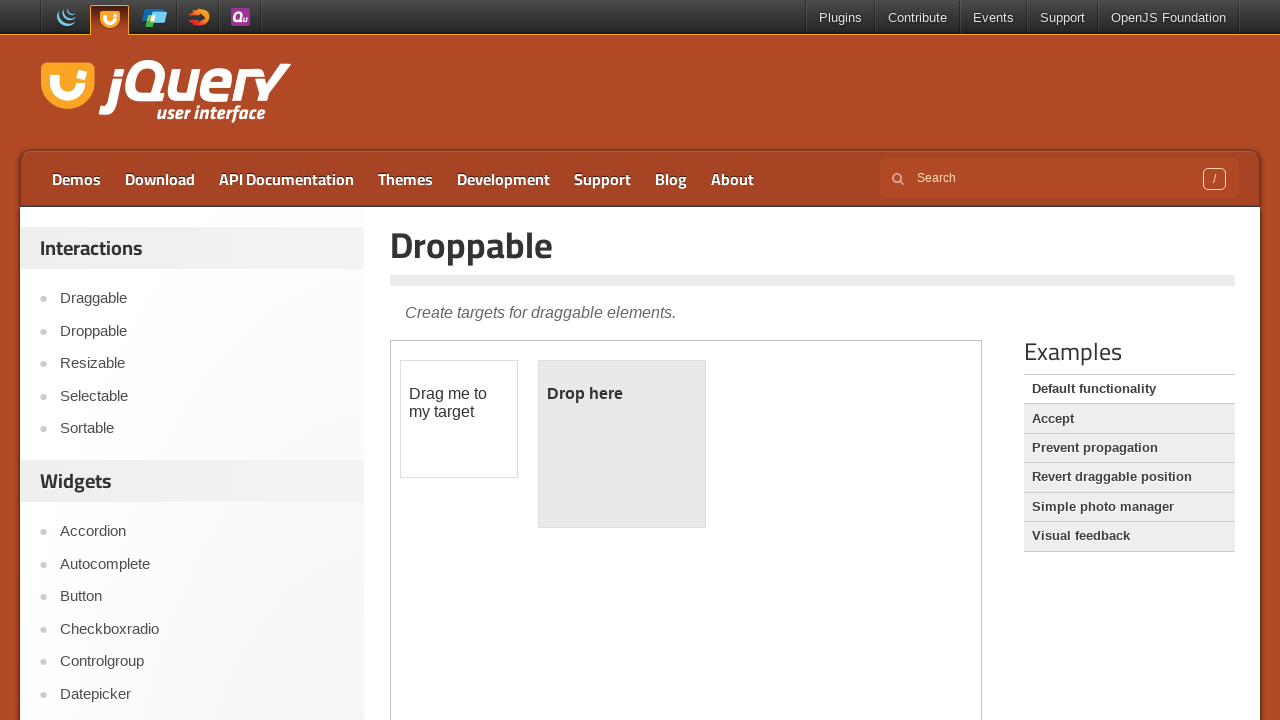

Clicked on the droppable element within iframe at (622, 444) on iframe >> nth=0 >> internal:control=enter-frame >> #droppable
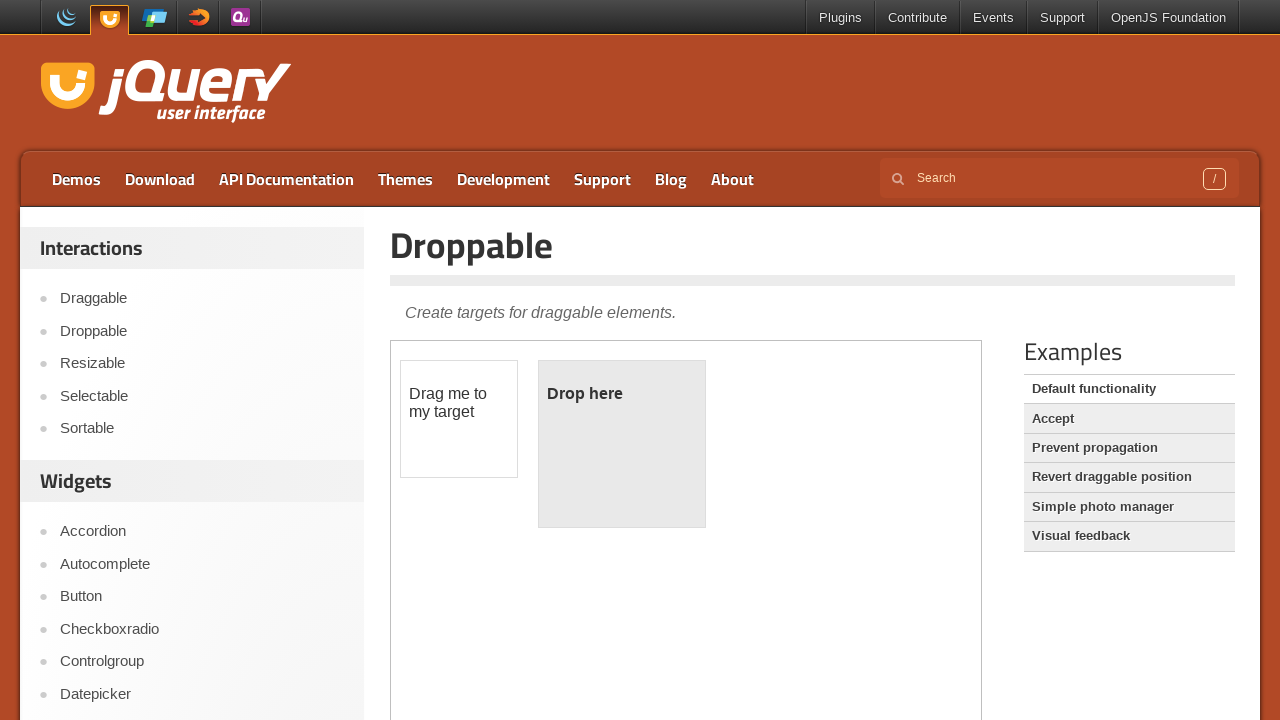

Located draggable and droppable elements
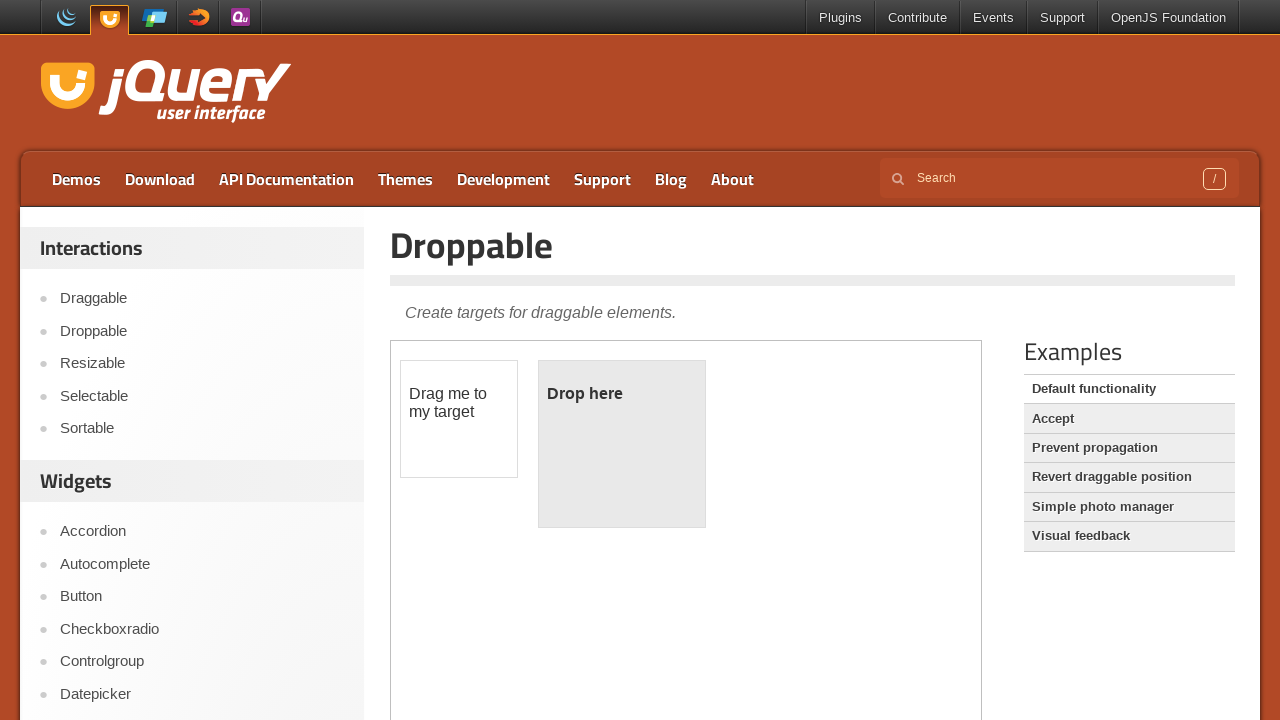

Performed drag and drop operation from draggable to droppable element at (622, 444)
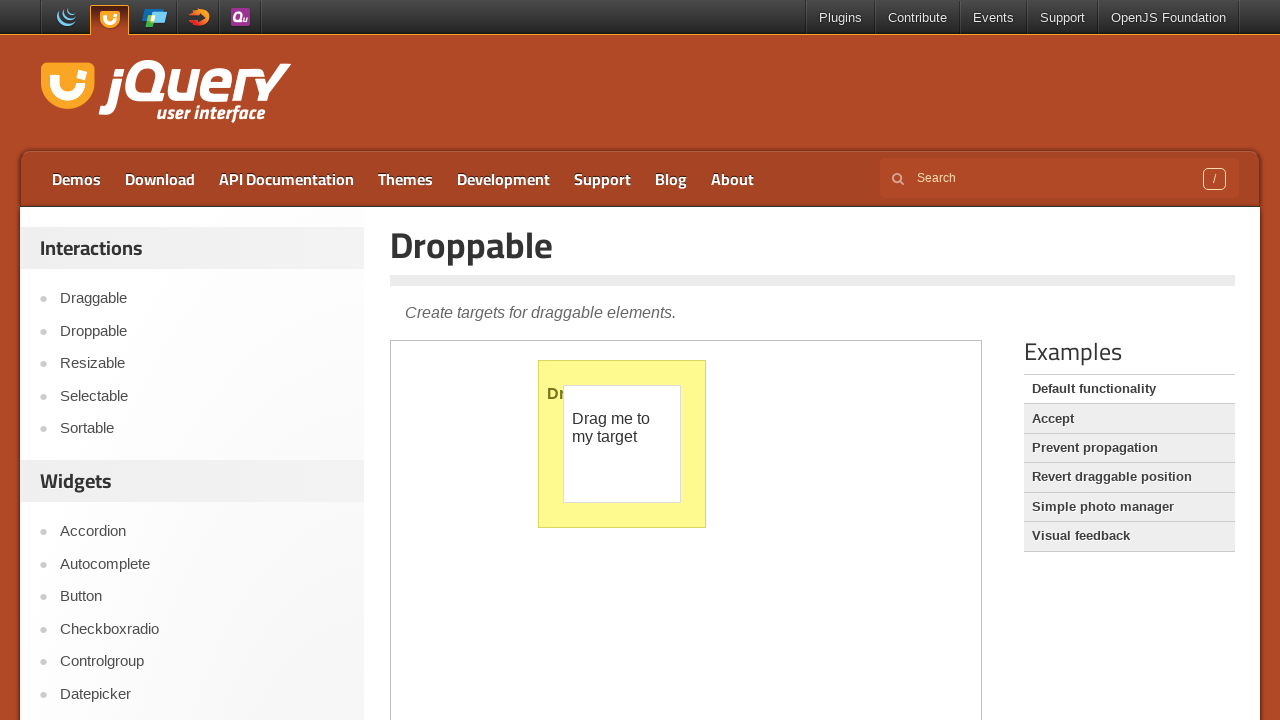

Retrieved page title: Droppable | jQuery UI
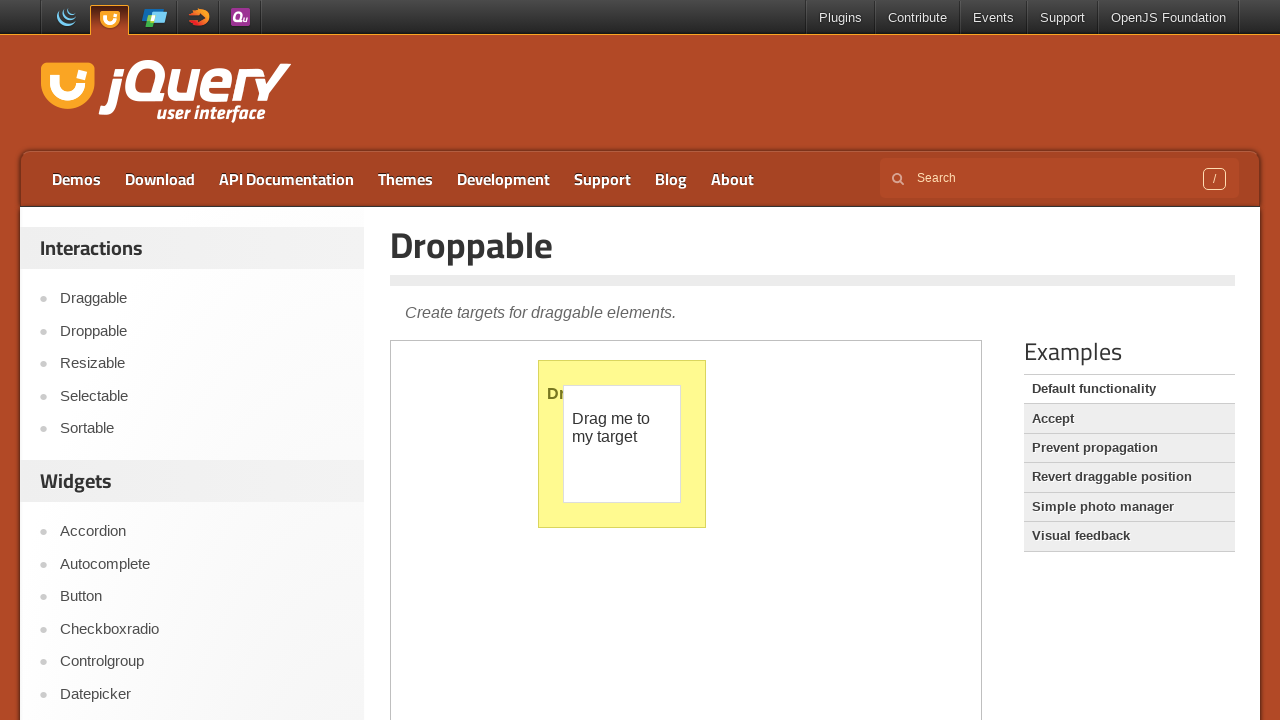

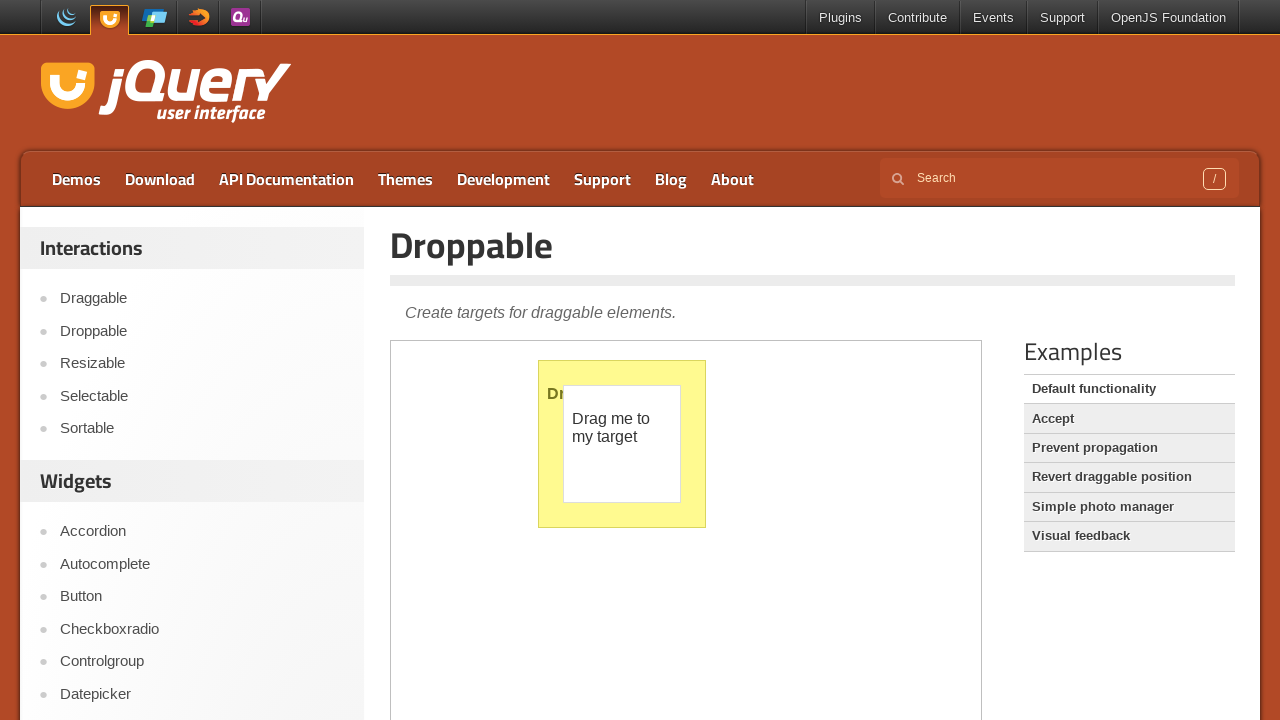